Tests element visibility by checking if various form elements are displayed and interacting with visible elements

Starting URL: https://automationfc.github.io/basic-form/index.html

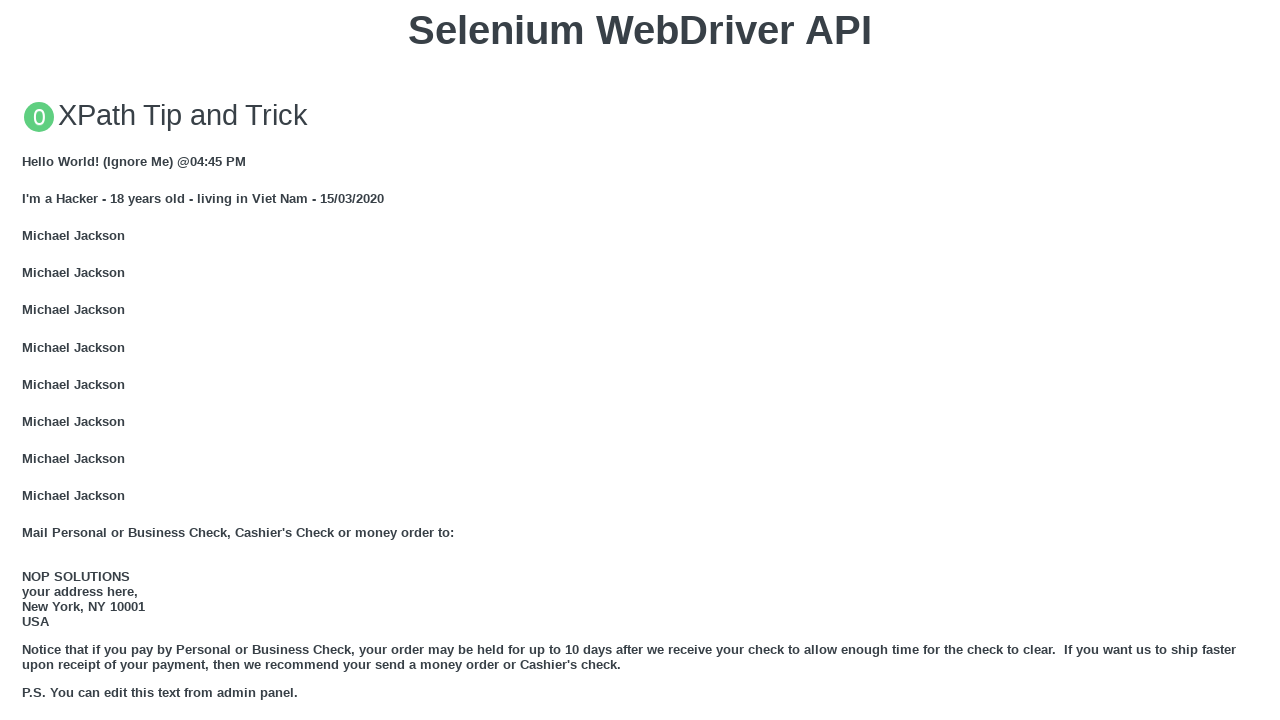

Verified email textbox is visible
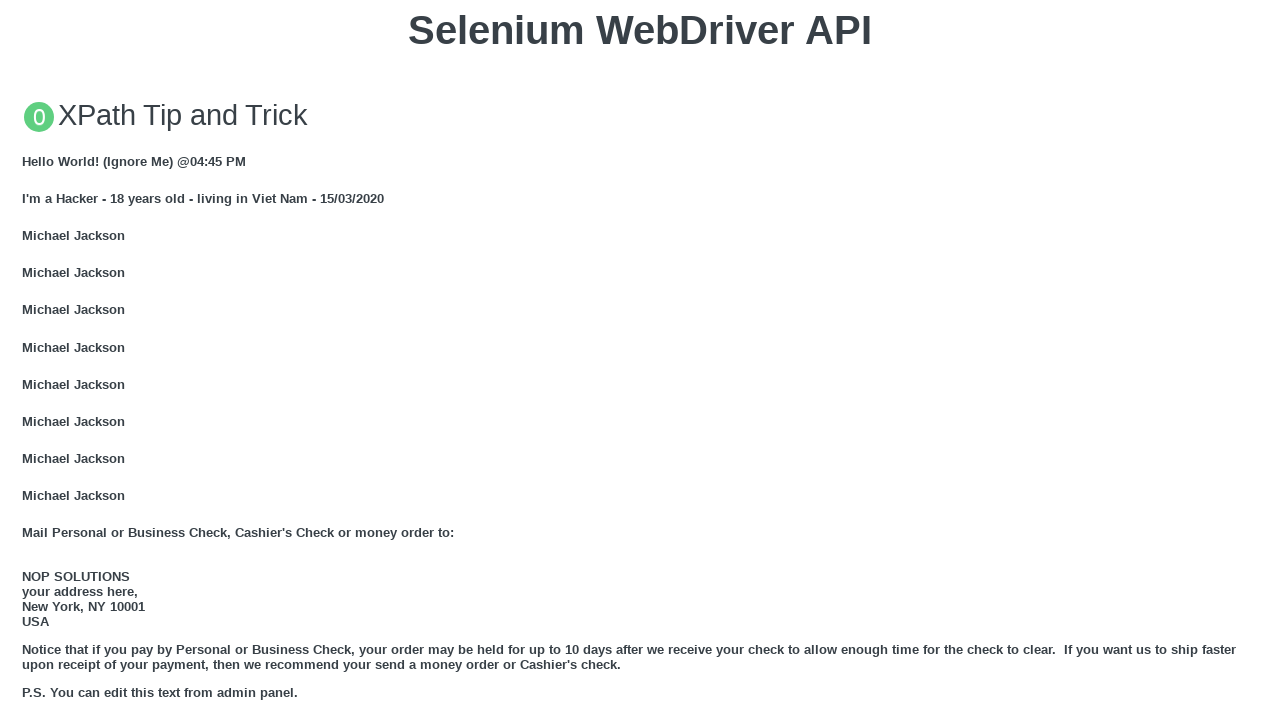

Filled email textbox with 'Automation Testing' on #mail
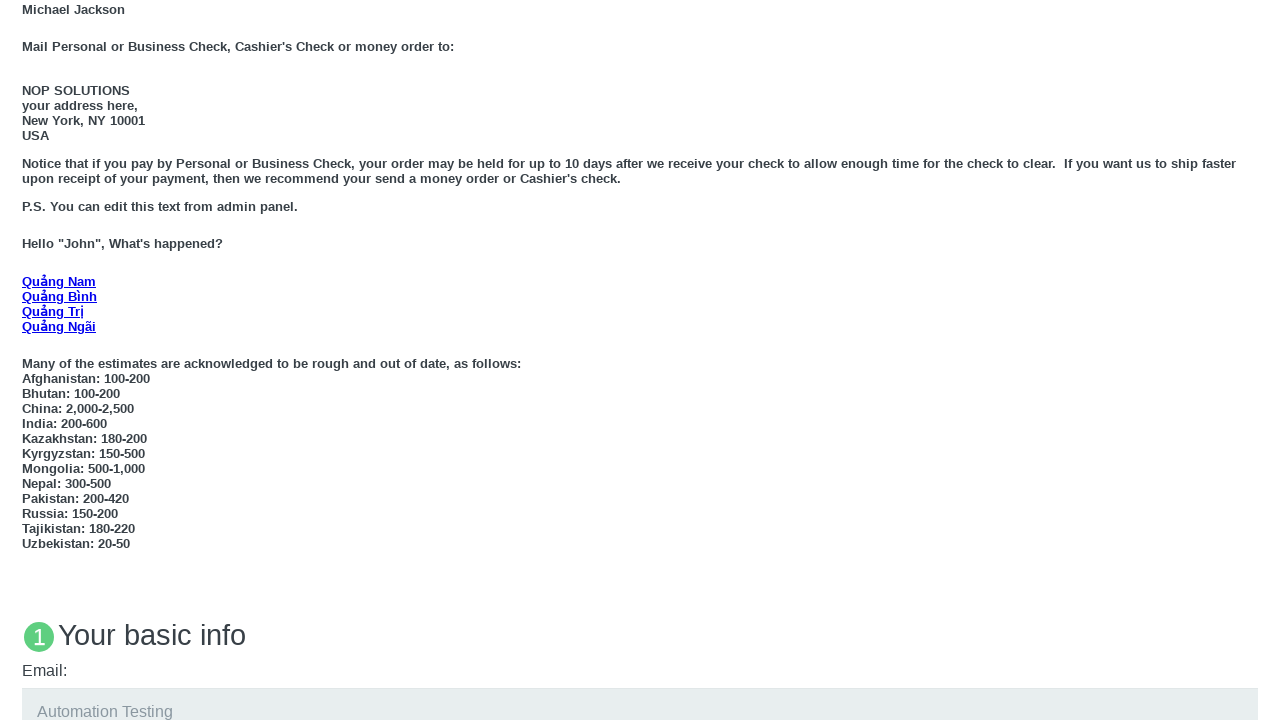

Verified 'Under 18' radio button is visible
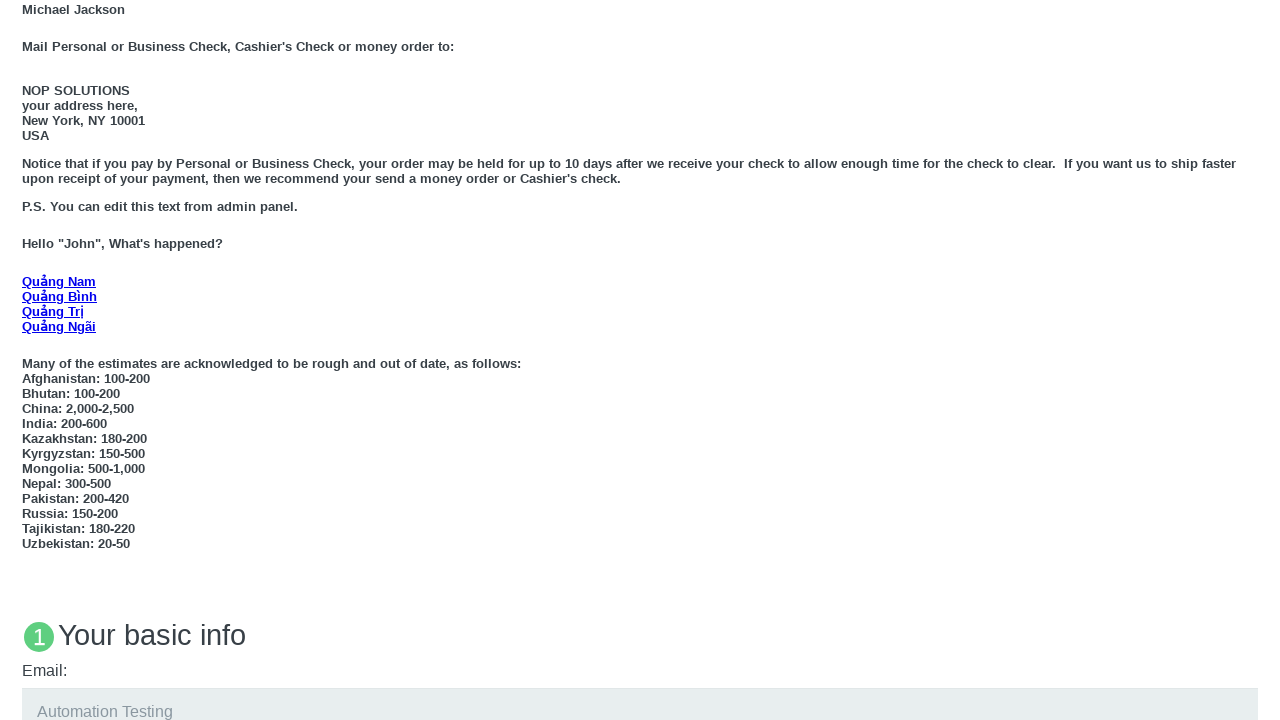

Clicked 'Under 18' radio button at (28, 360) on #under_18
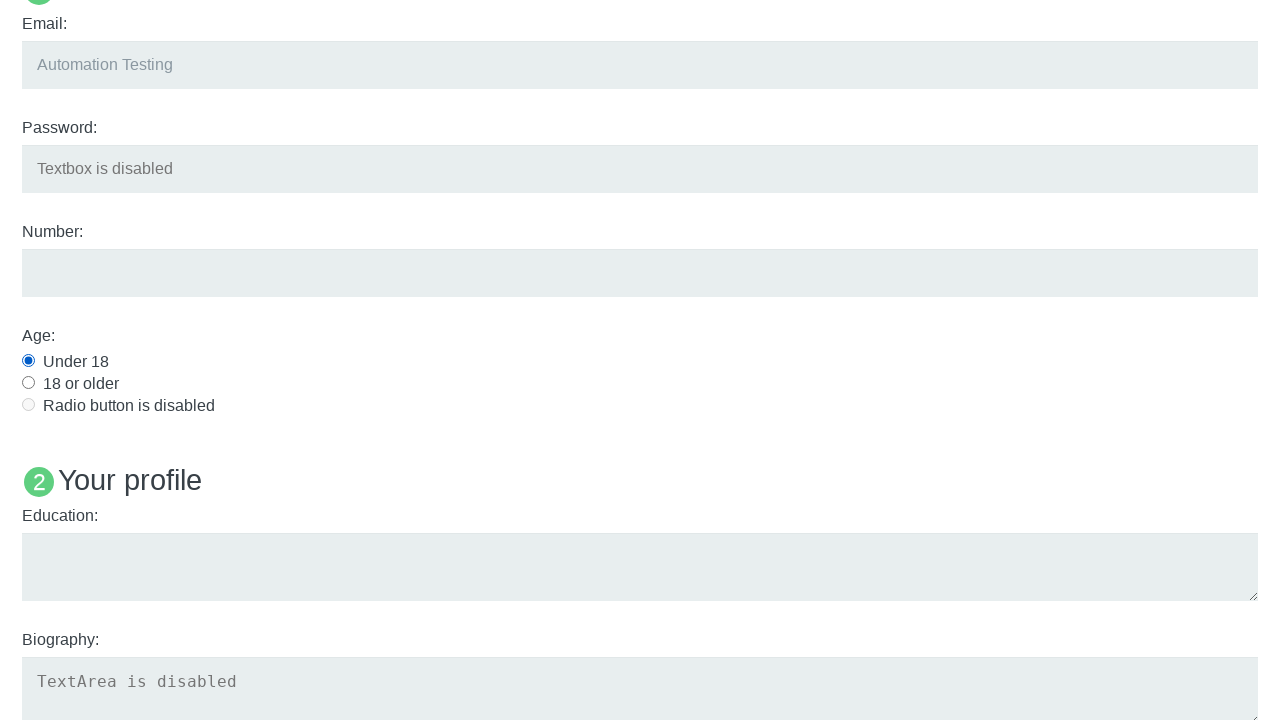

Verified education textarea is visible
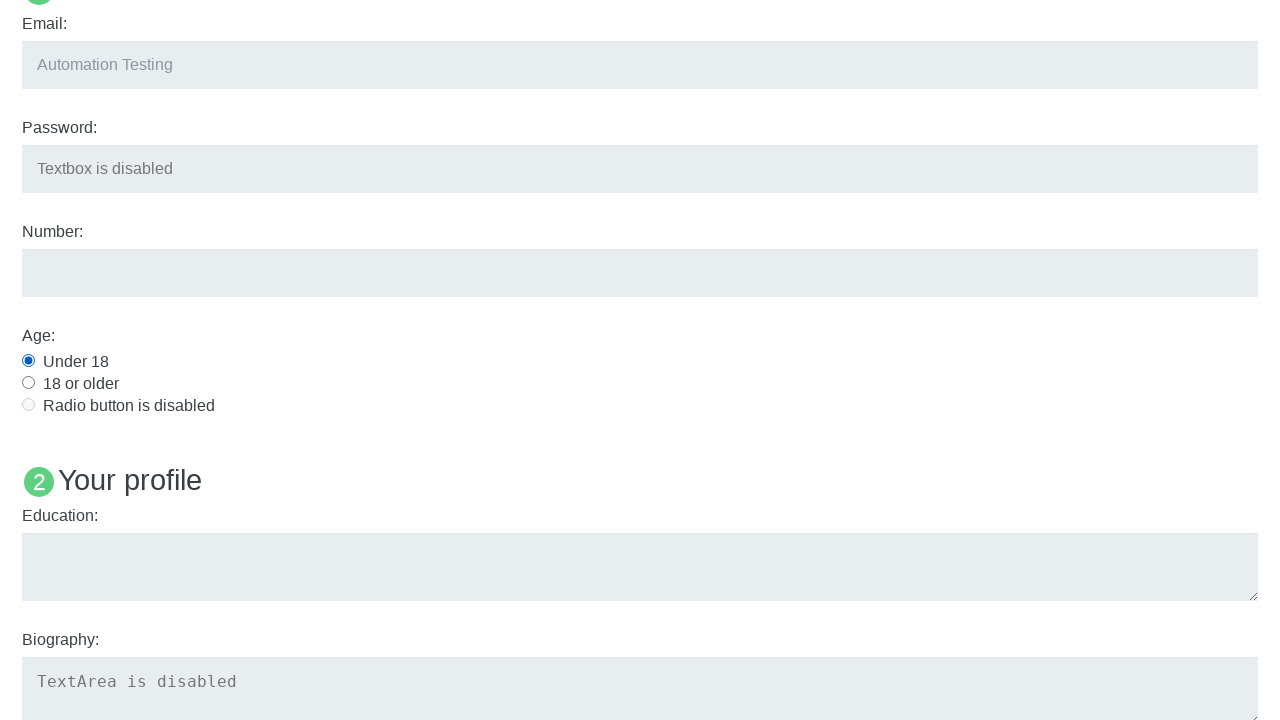

Filled education textarea with 'Automation Testing' on #edu
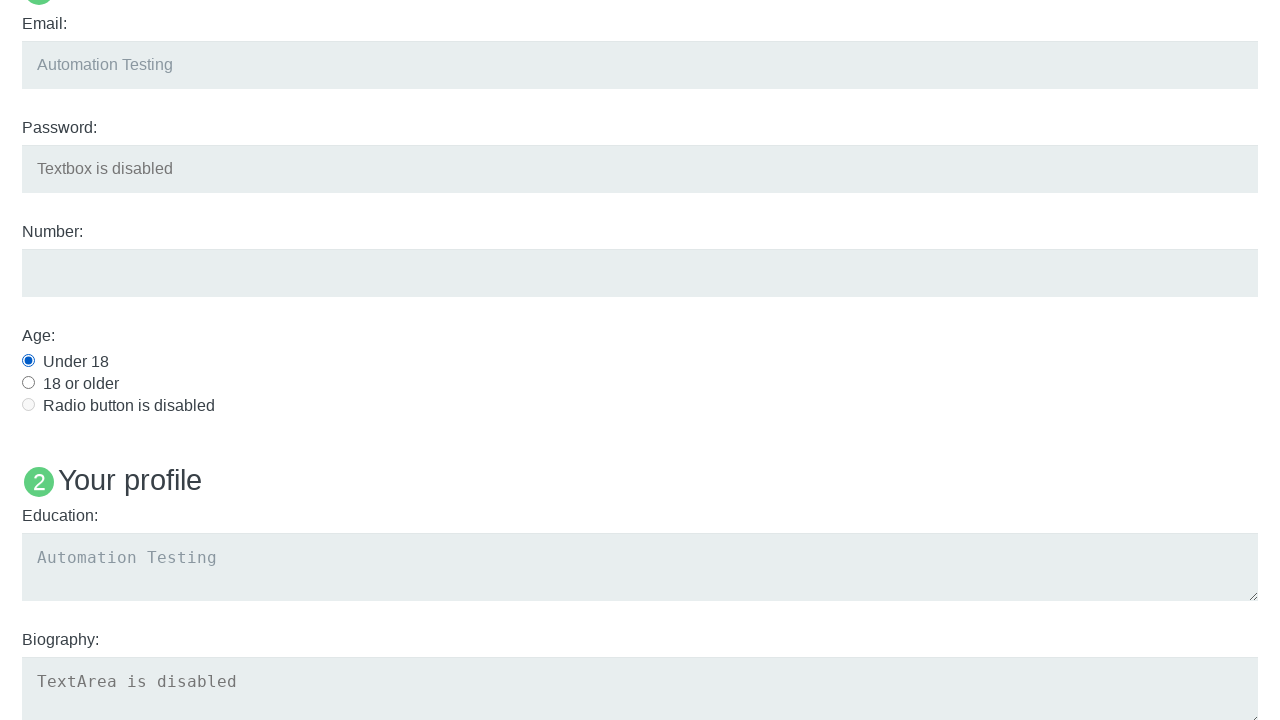

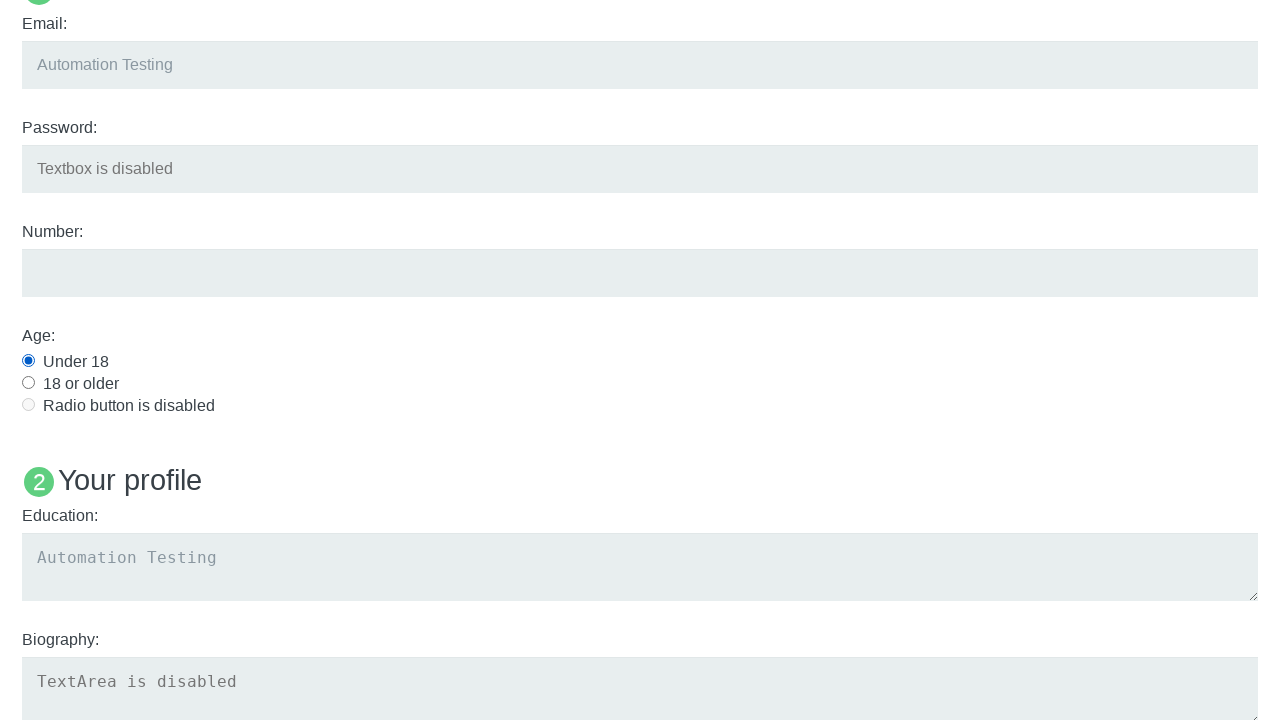